Tests keyboard interaction by sending Enter key to a button element on BrowserStack automate page

Starting URL: https://www.browserstack.com/automate

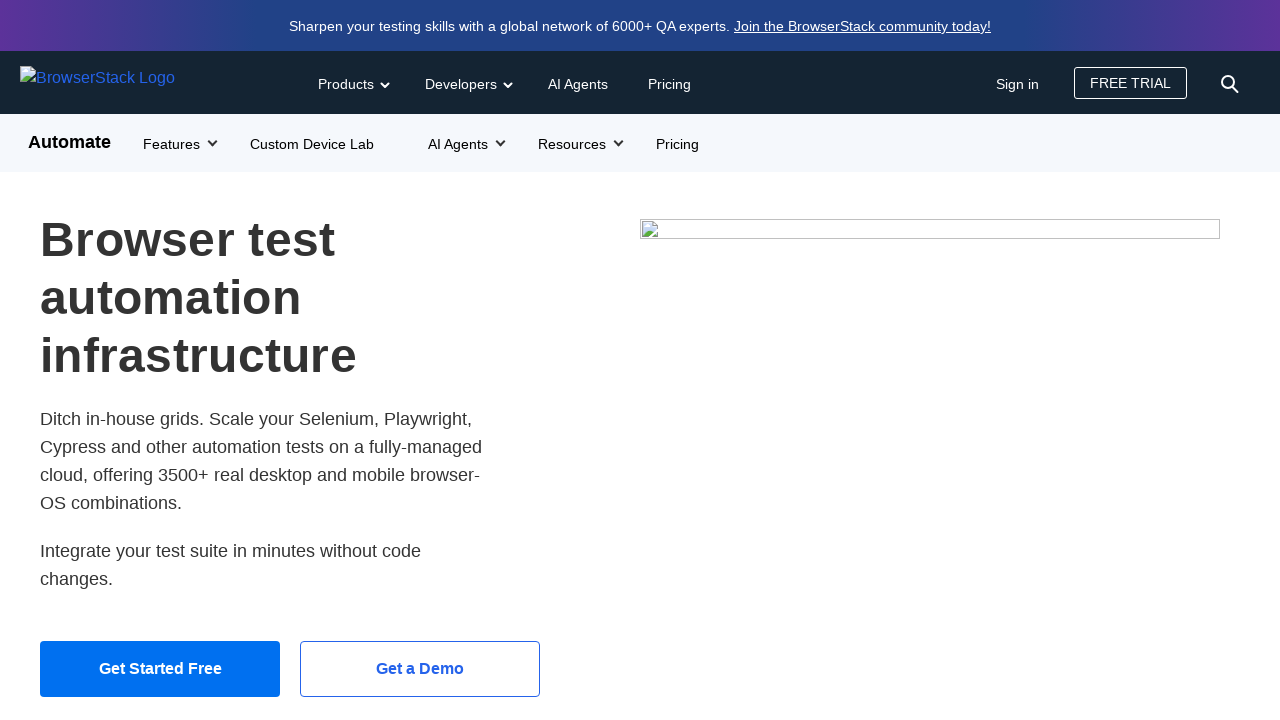

Primary button became visible on BrowserStack automate page
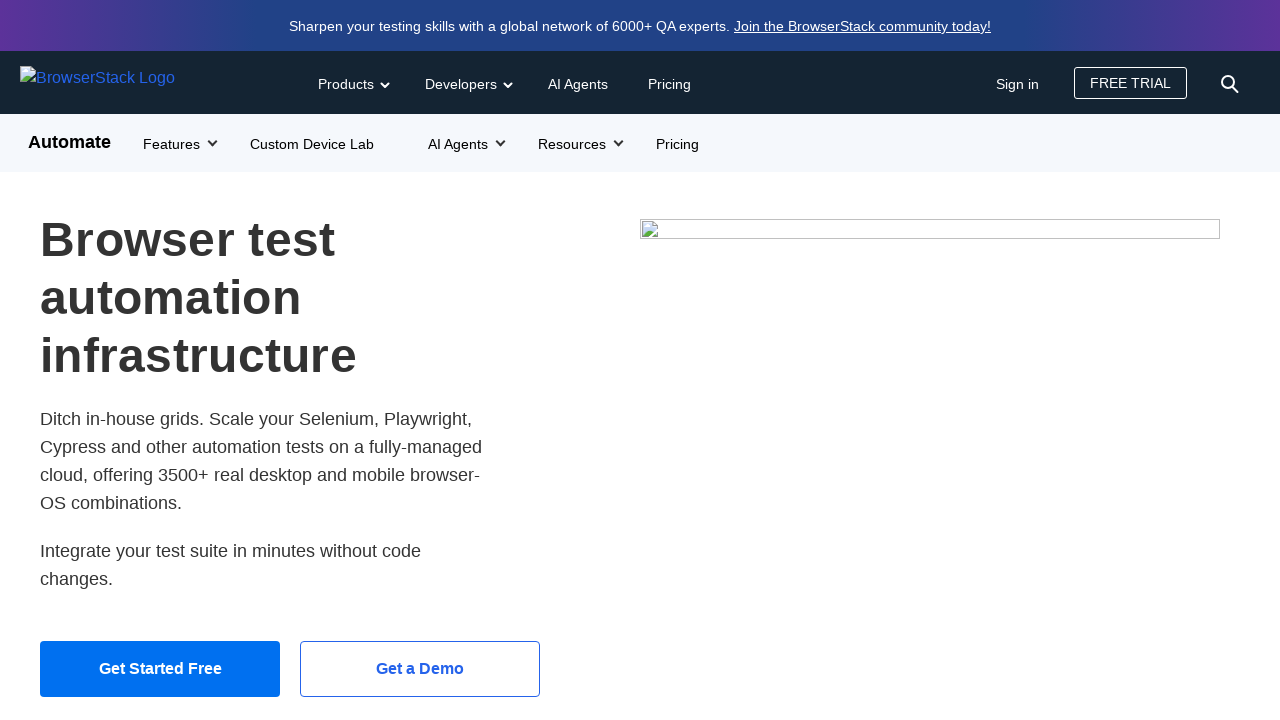

Focused on primary button element on a.btn-primary.btn-lg >> nth=0
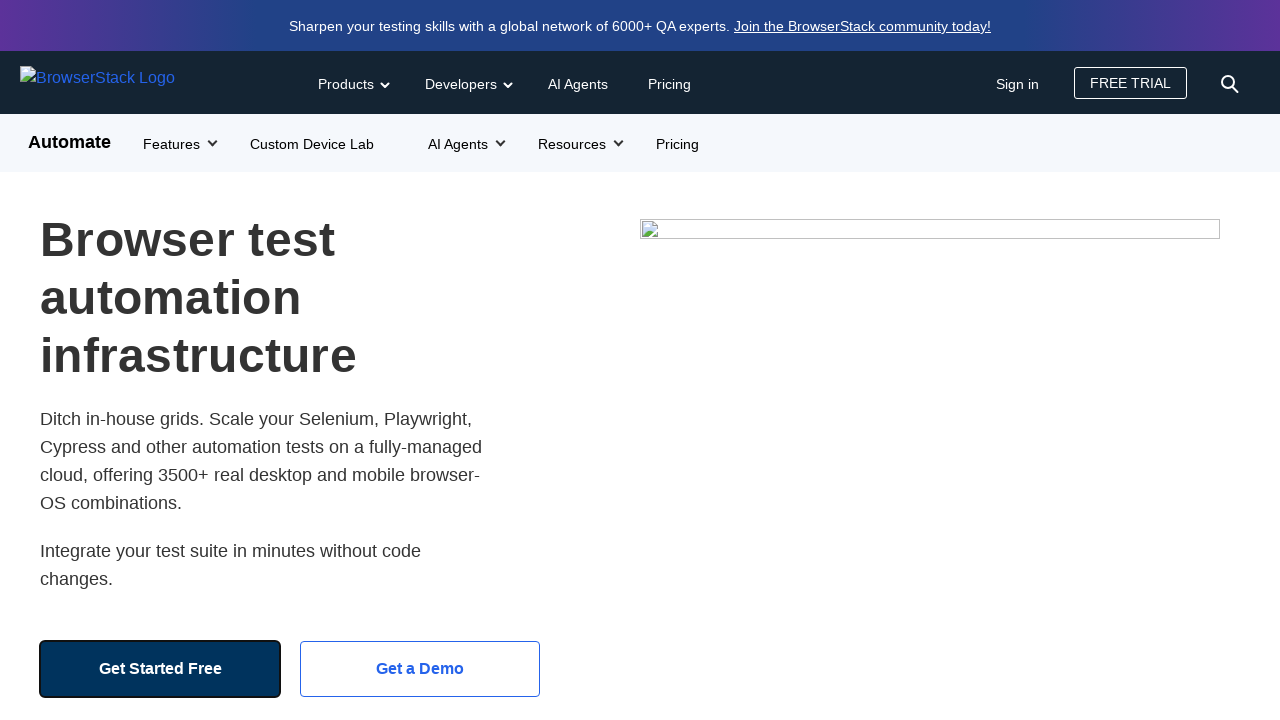

Sent Enter key to primary button on a.btn-primary.btn-lg >> nth=0
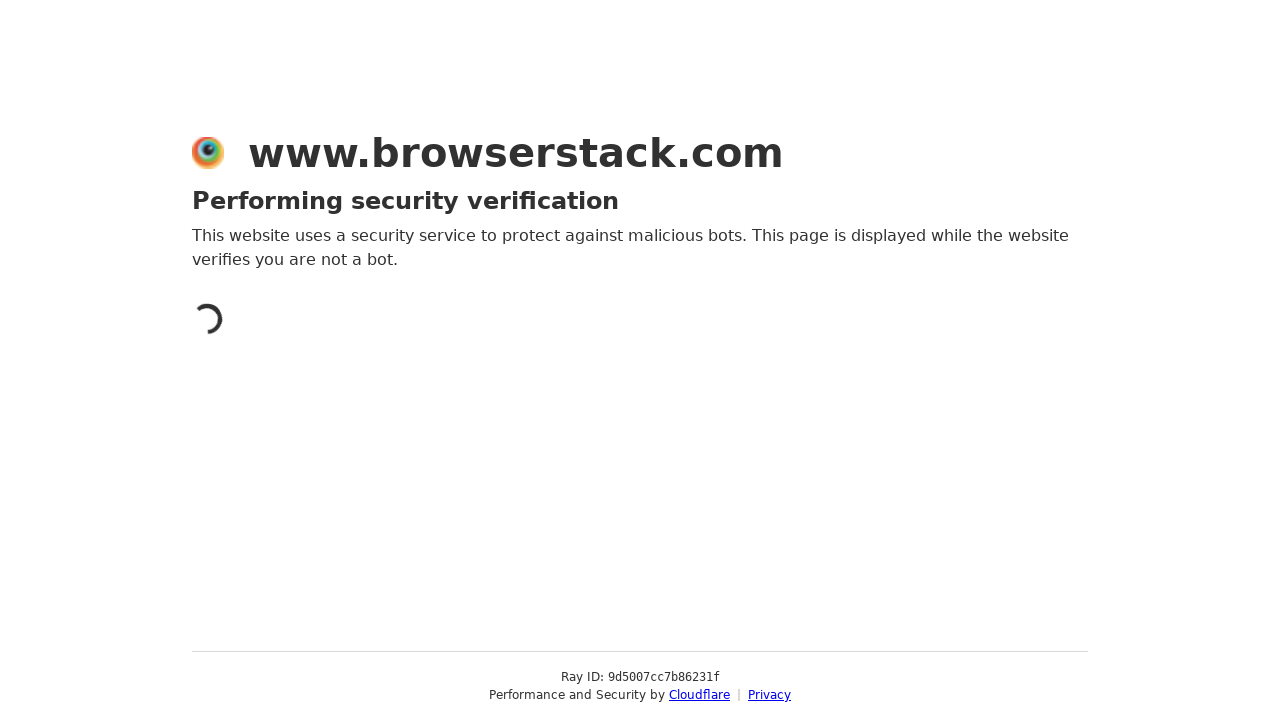

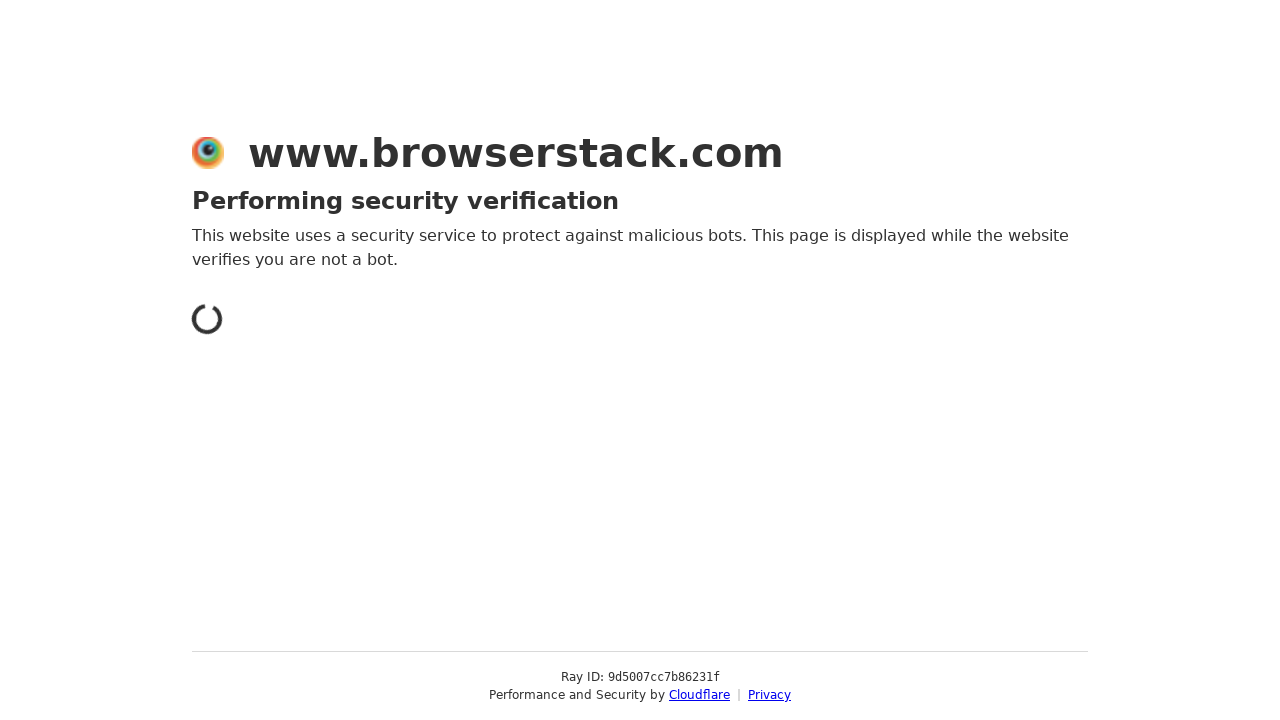